Verifies the label texts for username and password fields are correct

Starting URL: https://the-internet.herokuapp.com/

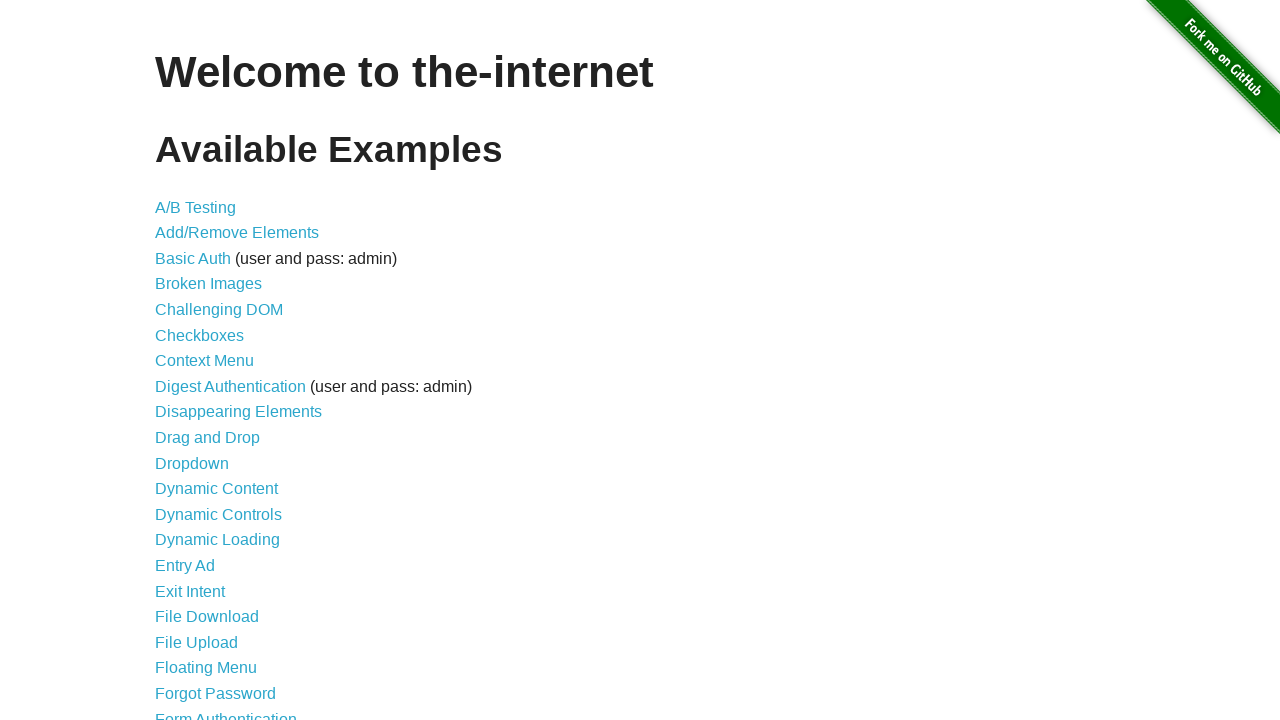

Navigated to the-internet.herokuapp.com homepage
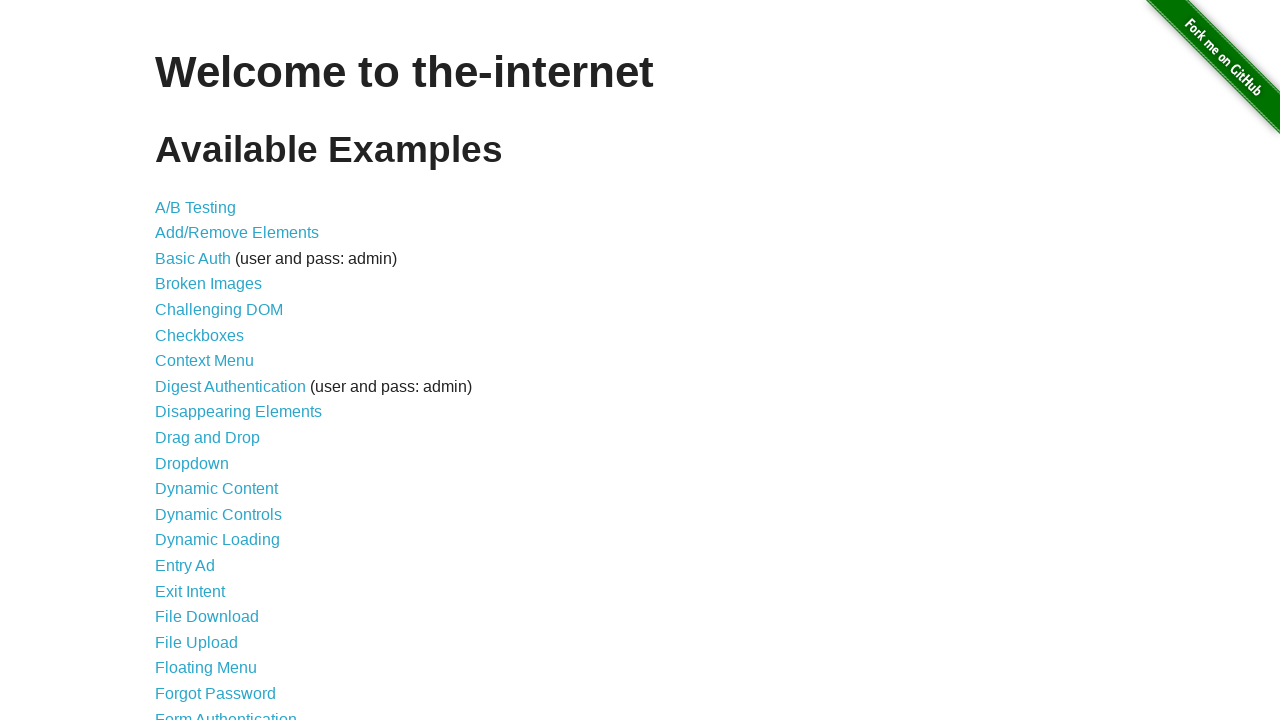

Clicked Form Authentication link to navigate to login page at (226, 712) on xpath=//a[contains(@href, '/login')]
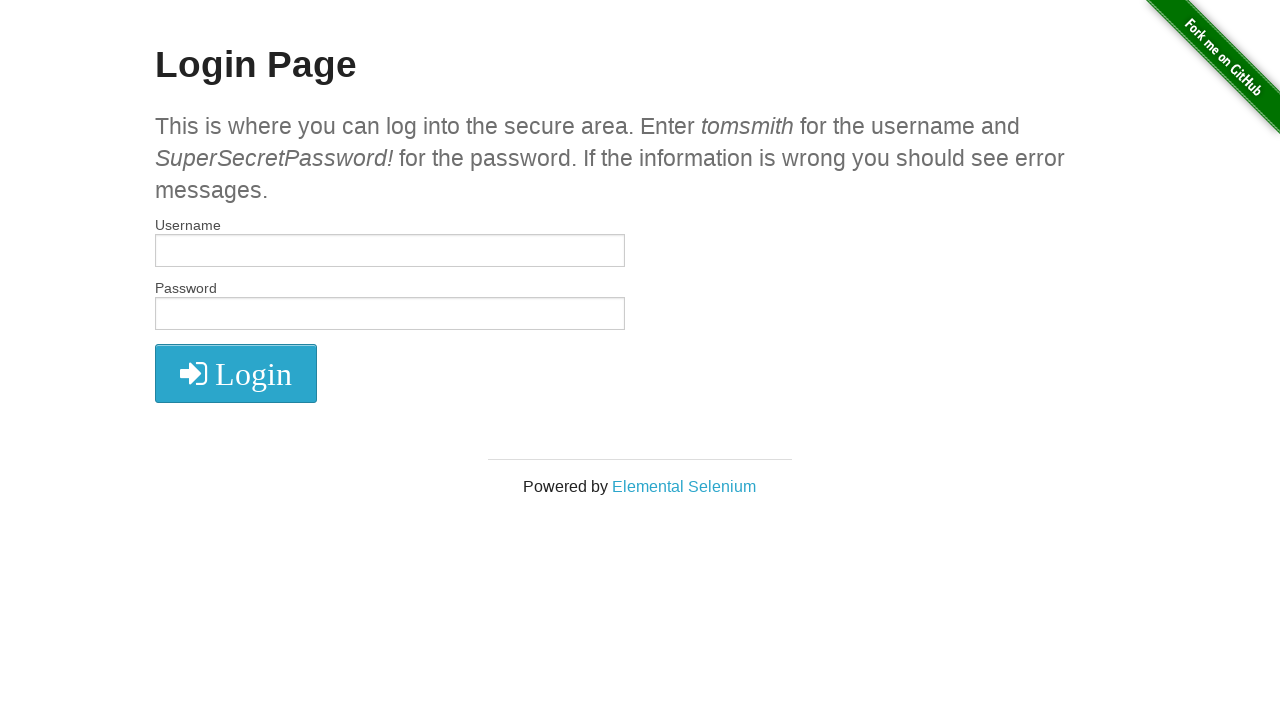

Retrieved all label elements from the page
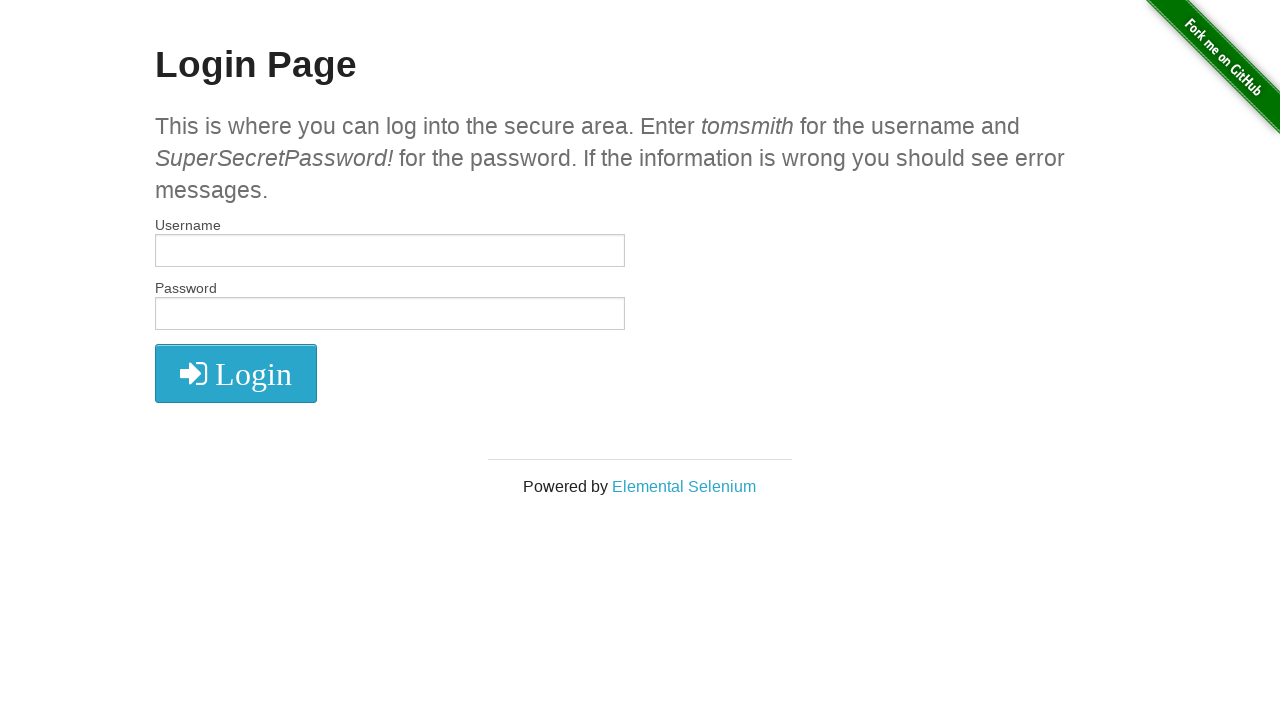

Verified first label text is 'Username'
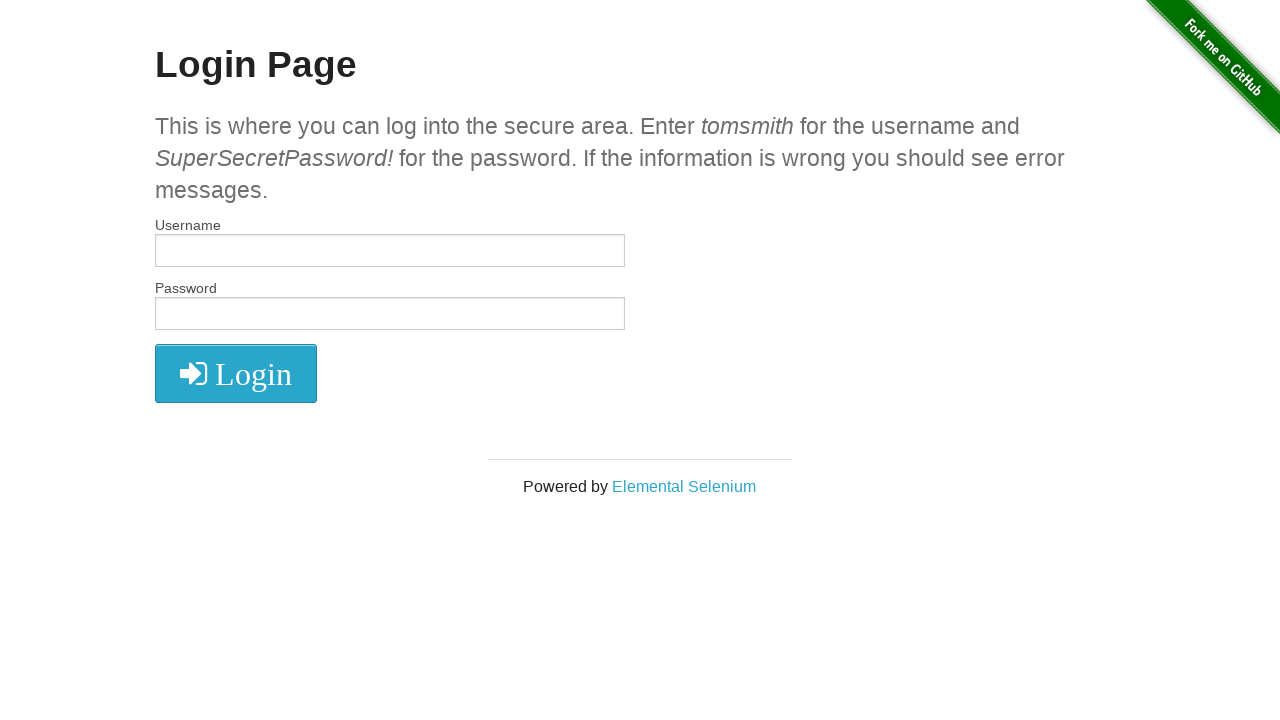

Verified second label text is 'Password'
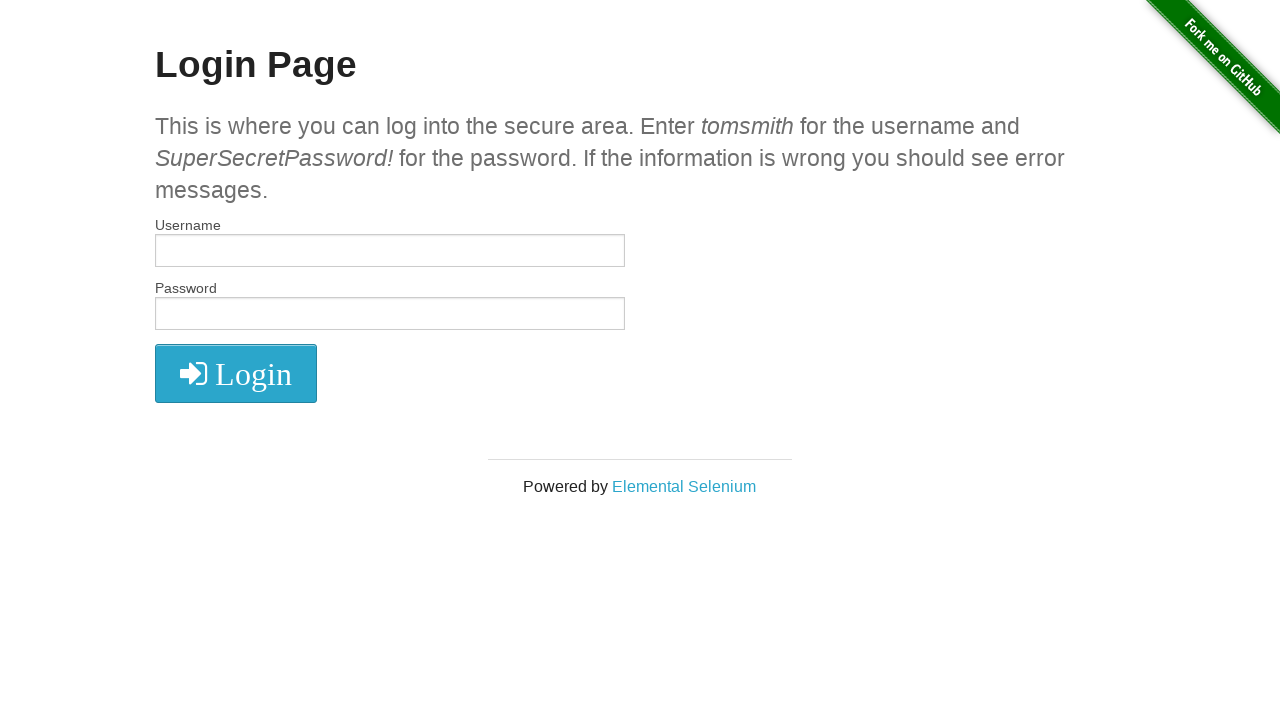

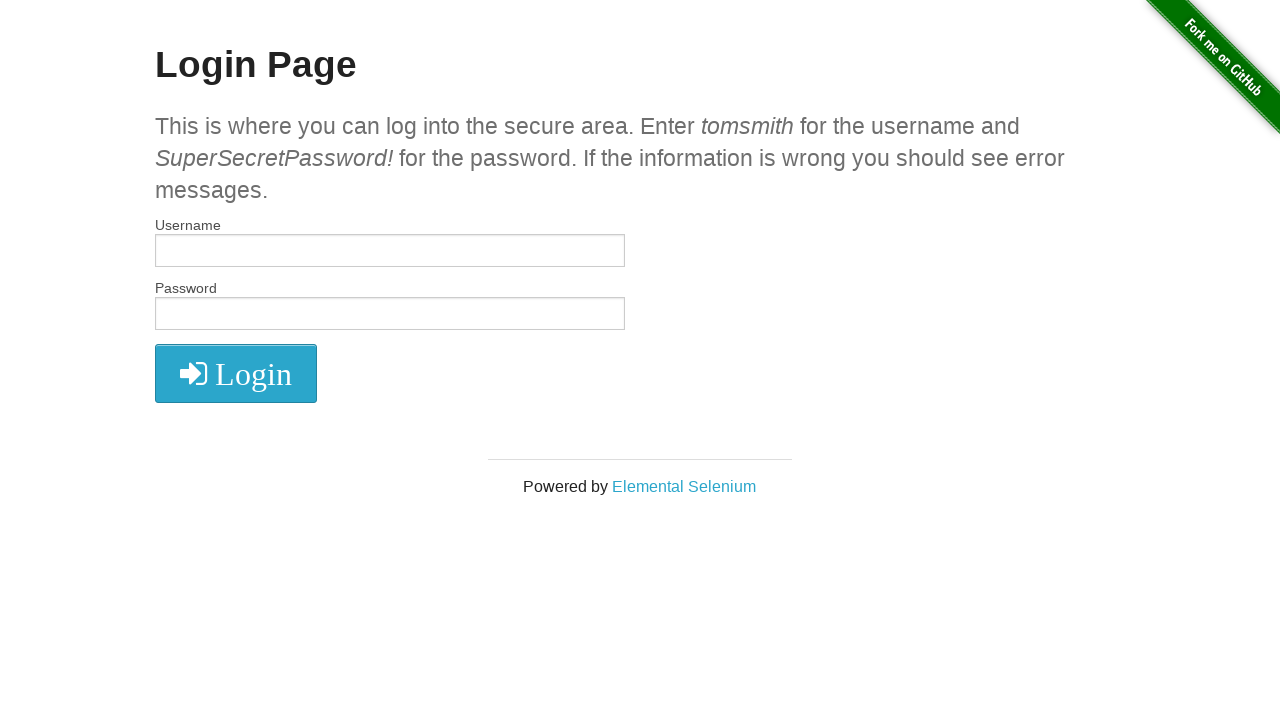